Tests that the currently applied filter link is highlighted with selected class

Starting URL: https://demo.playwright.dev/todomvc

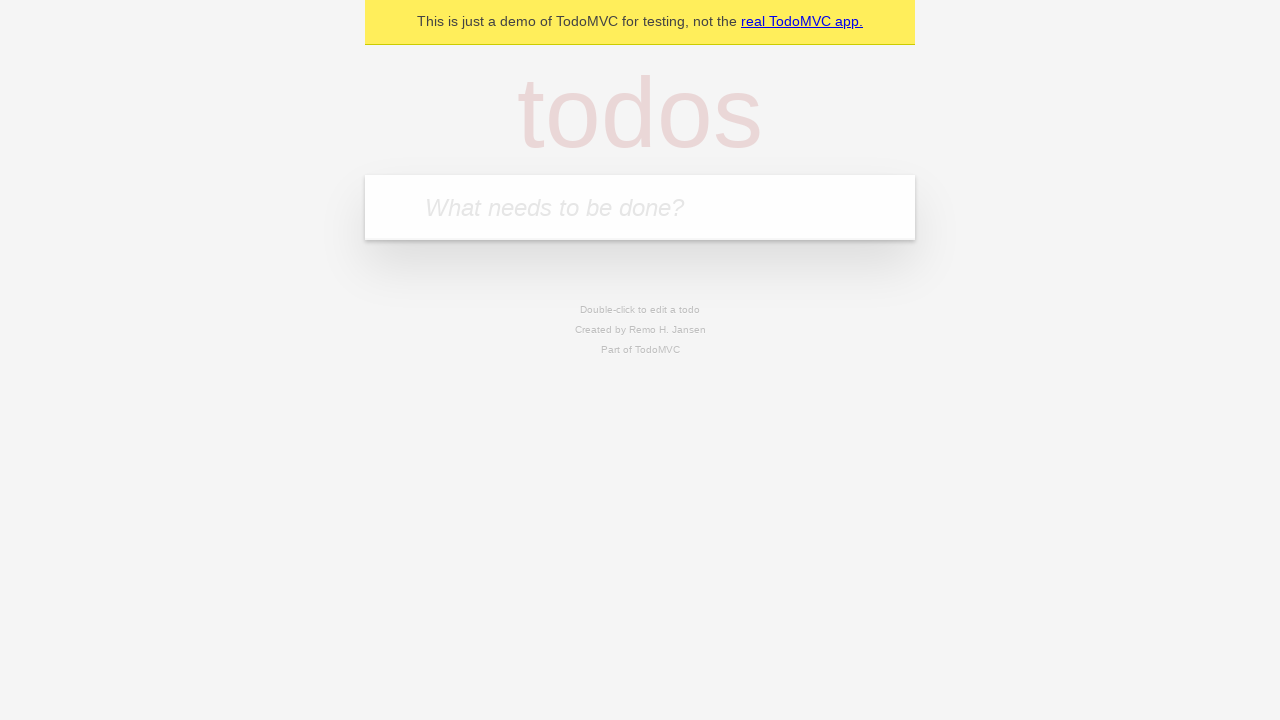

Filled todo input with 'buy some cheese' on internal:attr=[placeholder="What needs to be done?"i]
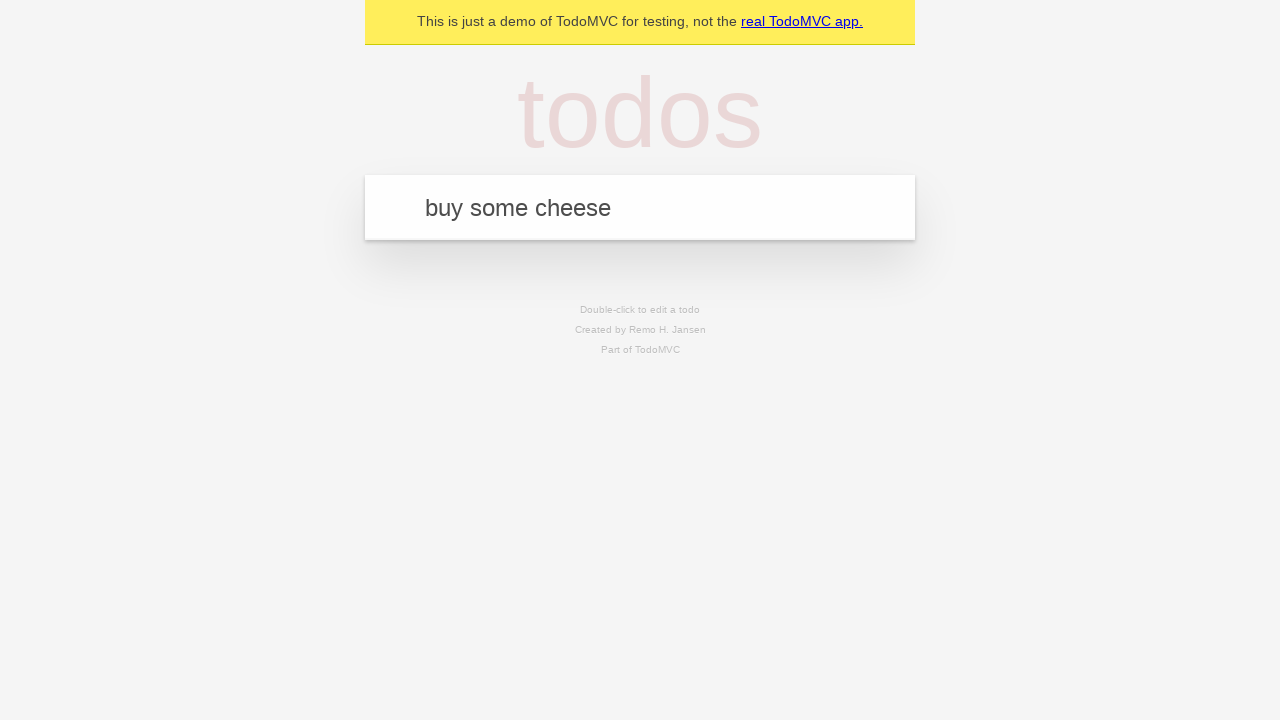

Pressed Enter to create todo 'buy some cheese' on internal:attr=[placeholder="What needs to be done?"i]
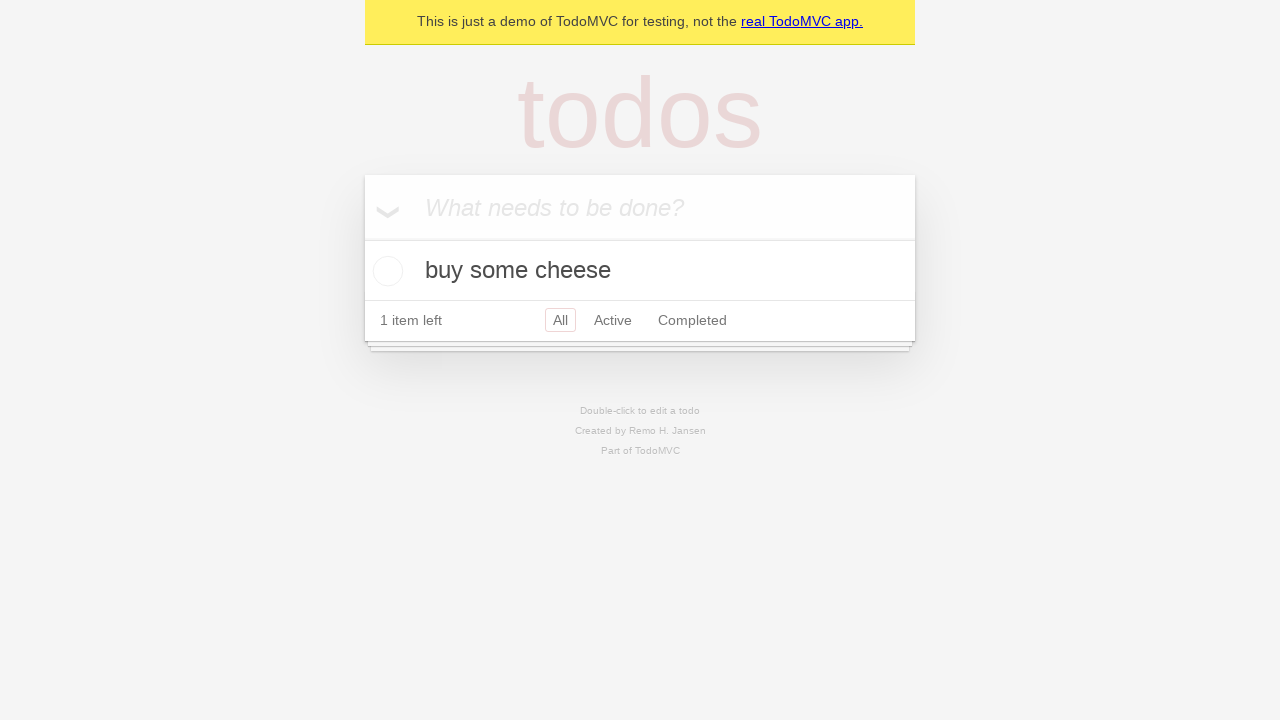

Filled todo input with 'feed the cat' on internal:attr=[placeholder="What needs to be done?"i]
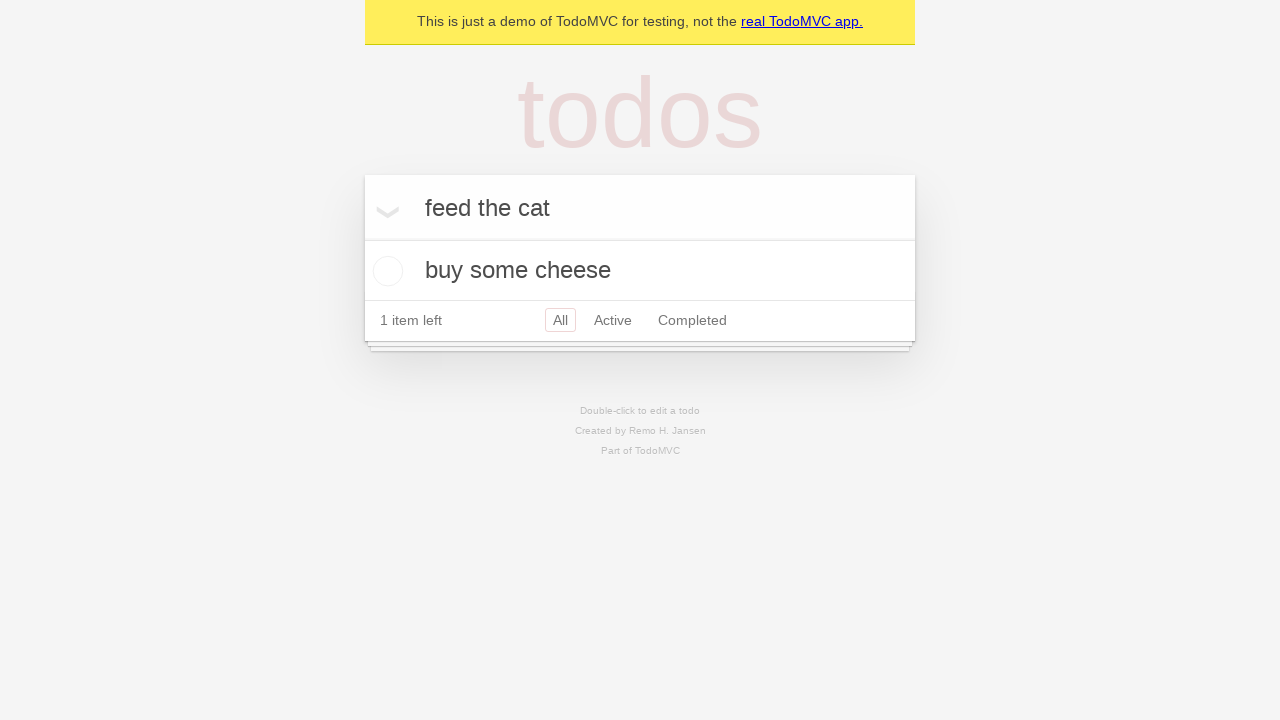

Pressed Enter to create todo 'feed the cat' on internal:attr=[placeholder="What needs to be done?"i]
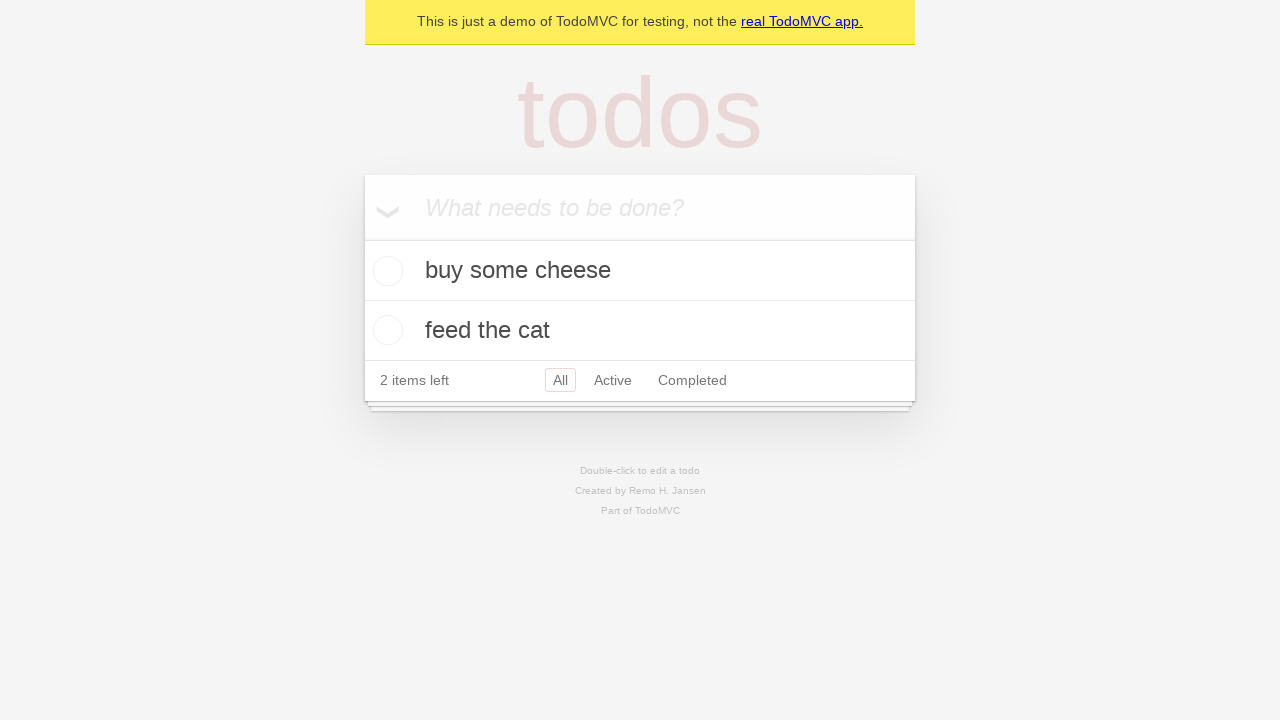

Filled todo input with 'book a doctors appointment' on internal:attr=[placeholder="What needs to be done?"i]
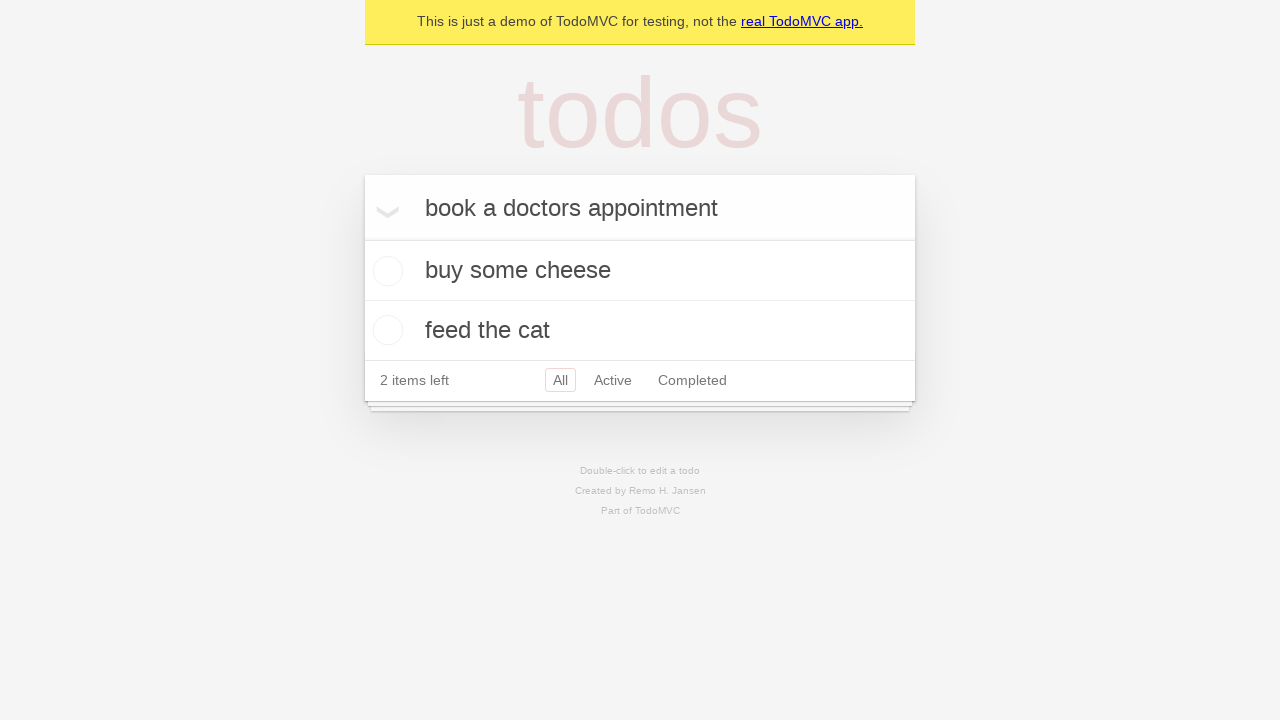

Pressed Enter to create todo 'book a doctors appointment' on internal:attr=[placeholder="What needs to be done?"i]
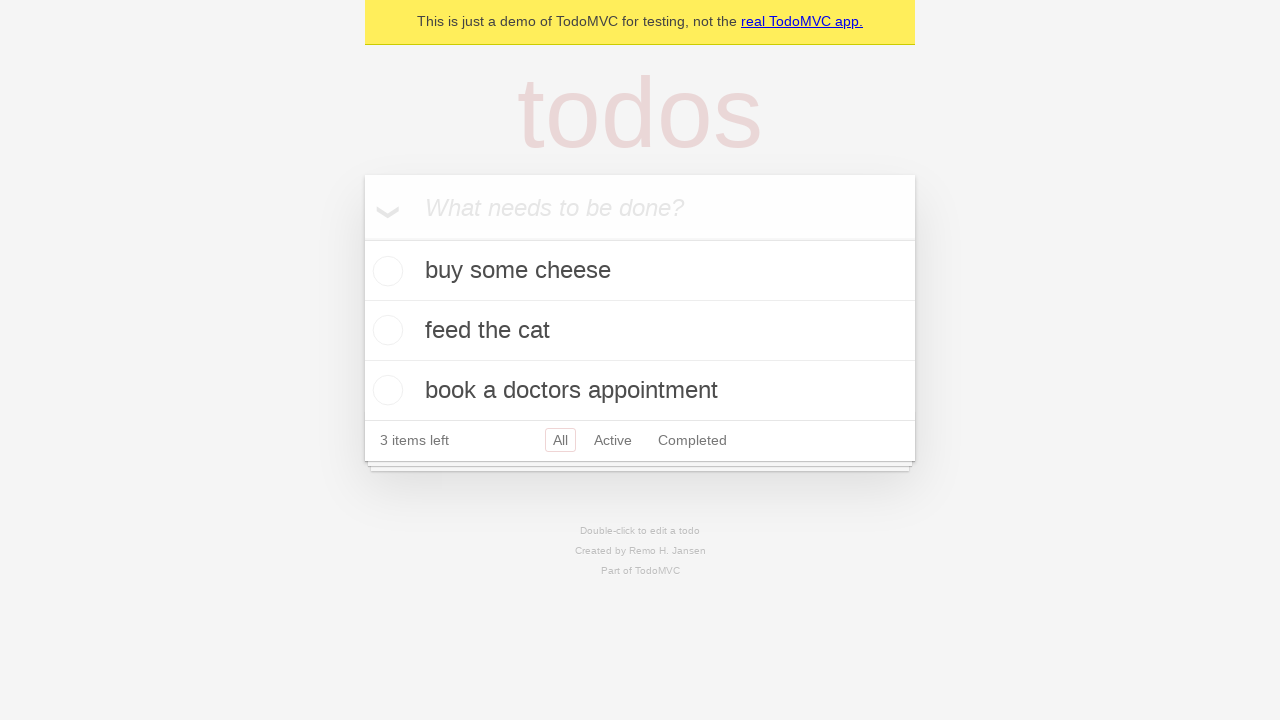

Waited for all 3 todos to appear
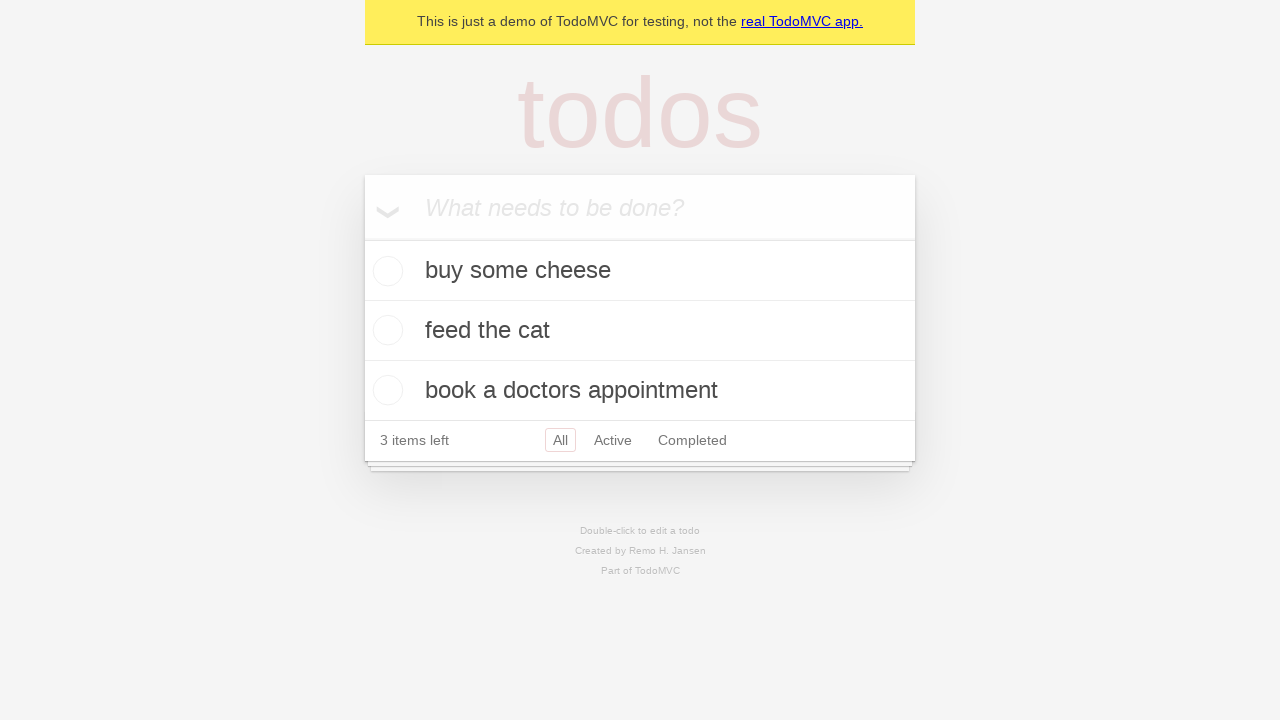

Clicked Active filter link at (613, 440) on internal:role=link[name="Active"i]
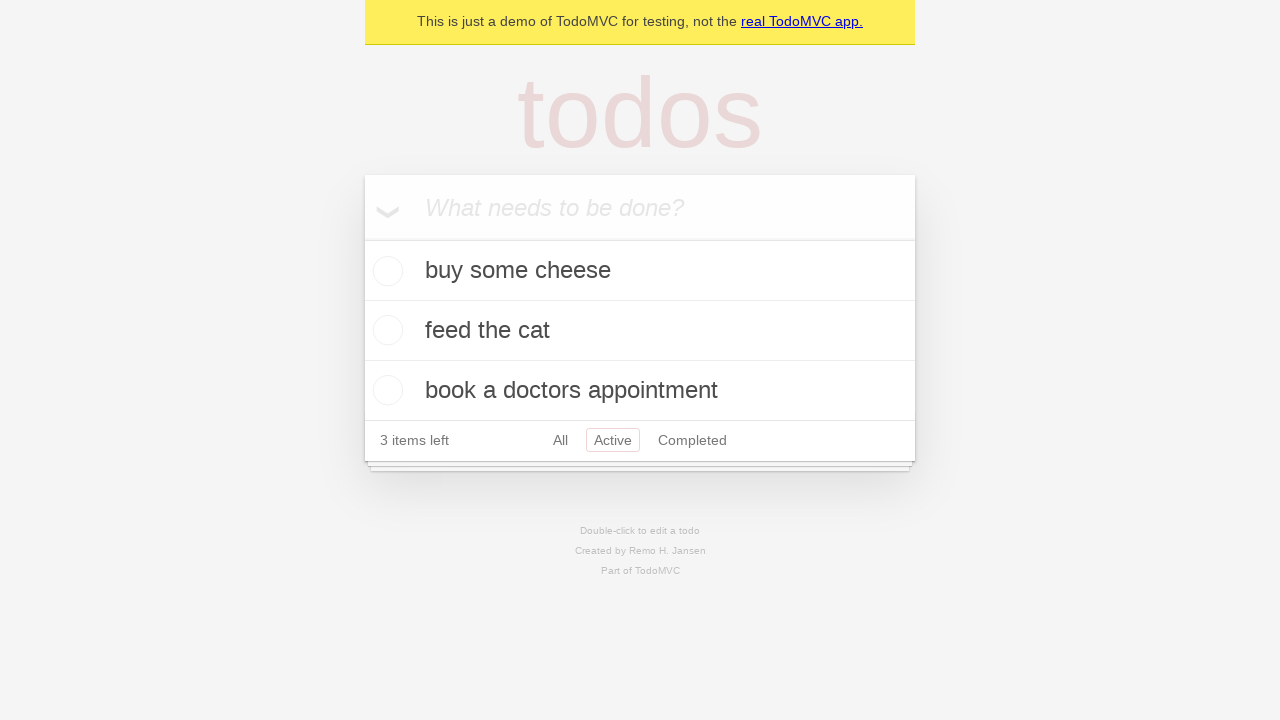

Clicked Completed filter link to verify it gets highlighted with selected class at (692, 440) on internal:role=link[name="Completed"i]
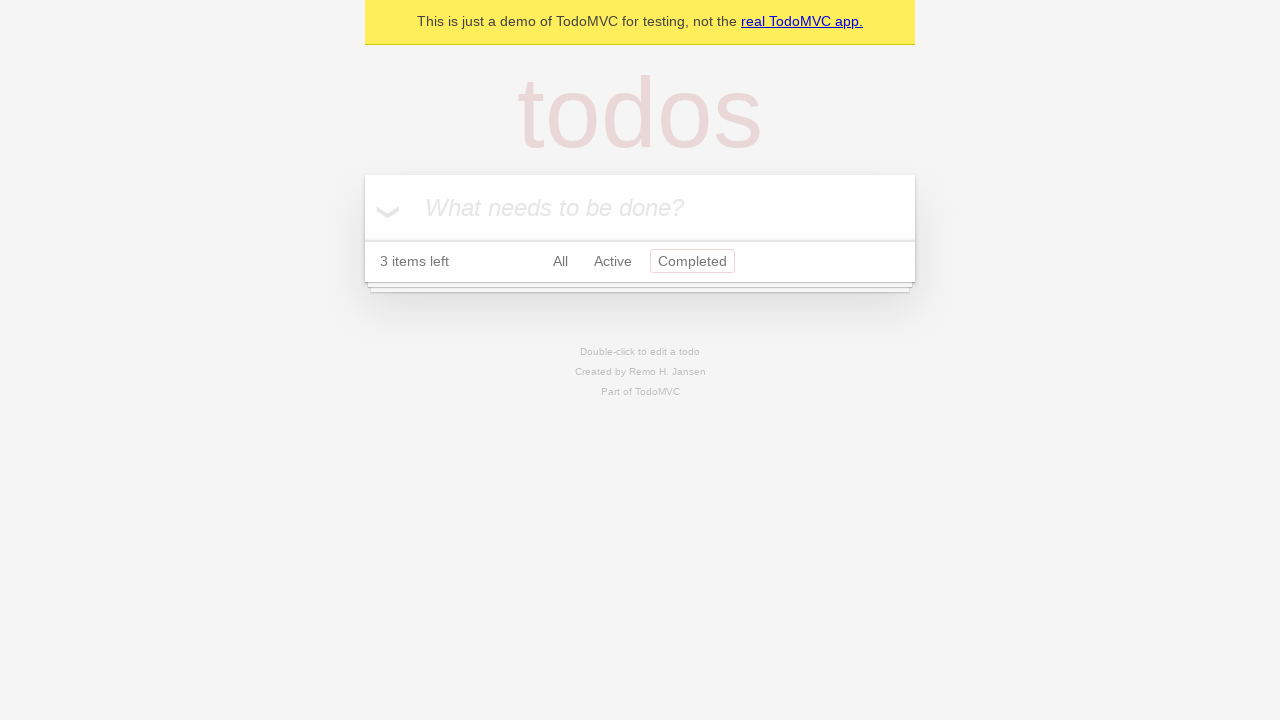

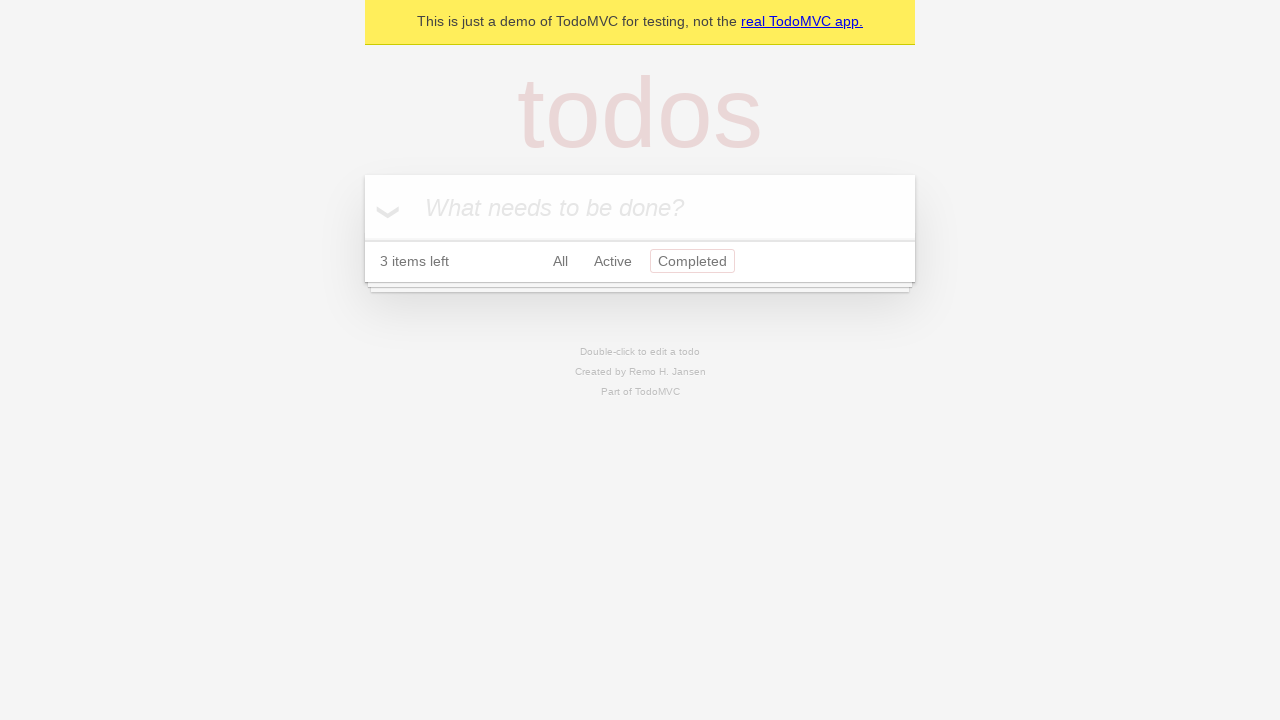